Tests right-click context menu functionality by performing right-clicks on a button and selecting different menu options, then handling the resulting alerts

Starting URL: http://swisnl.github.io/jQuery-contextMenu/demo.html

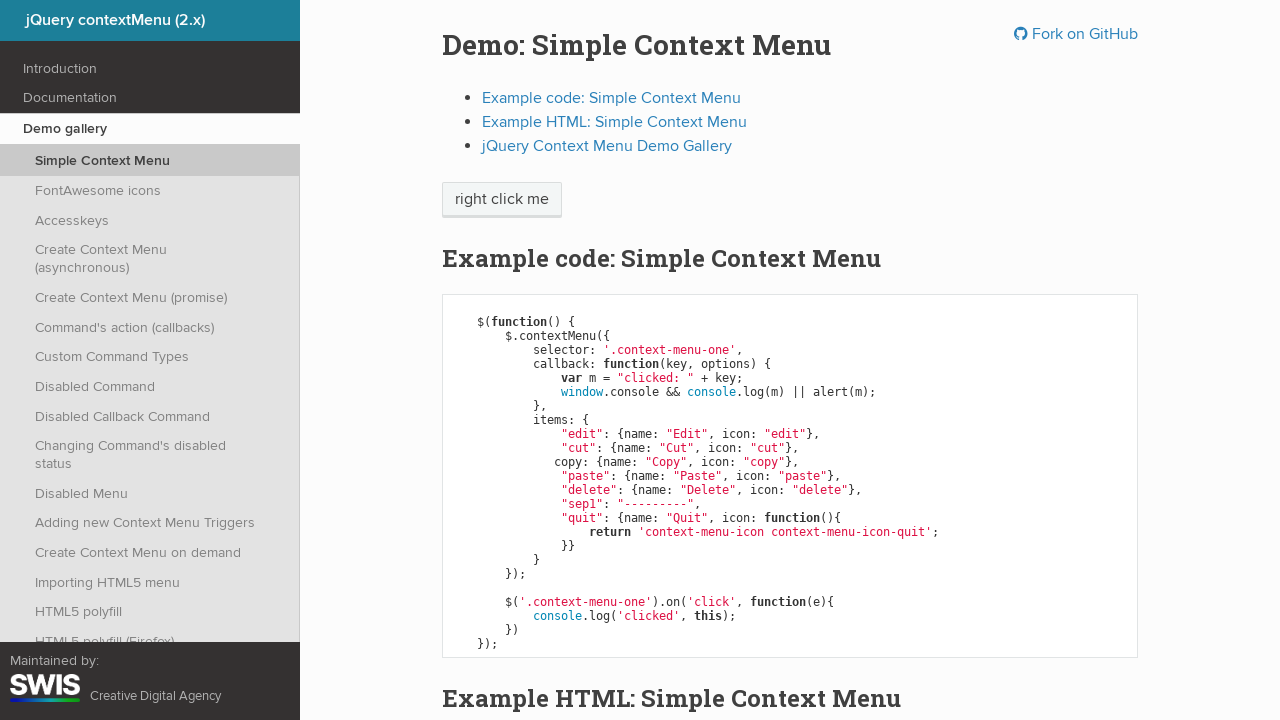

Located the button element for right-click testing
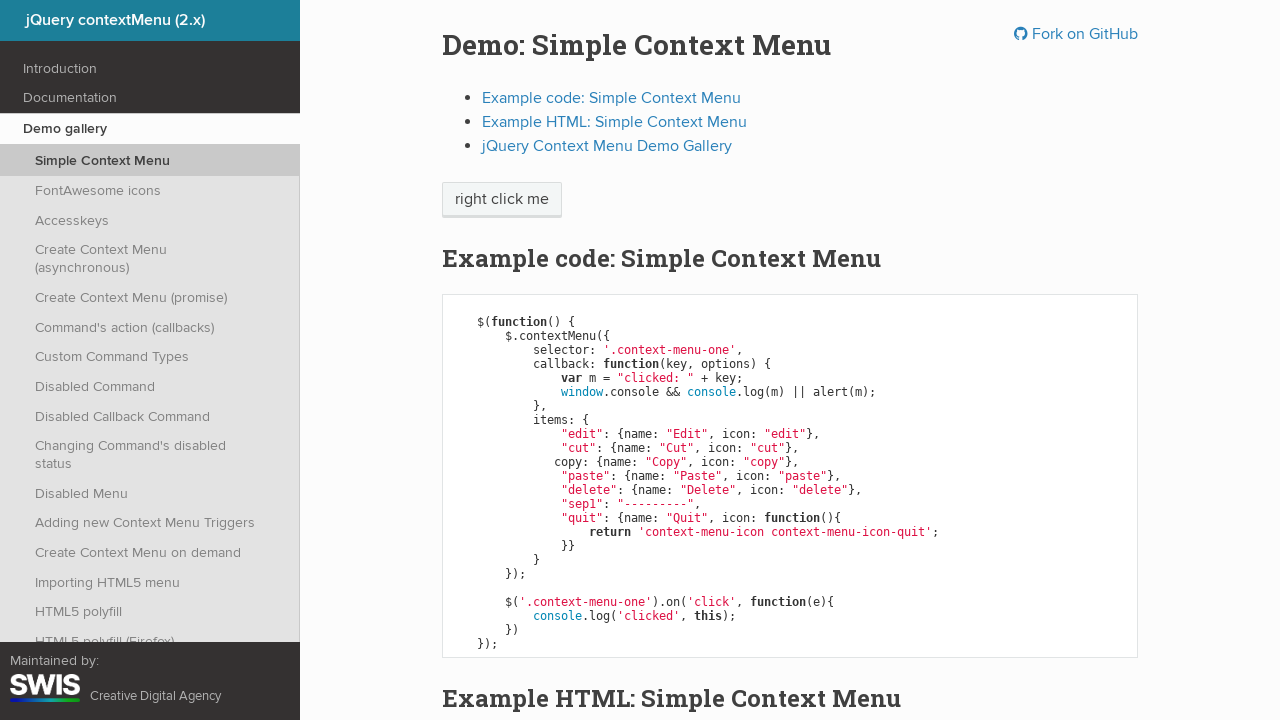

Performed right-click on the button at (502, 200) on xpath=/html/body/div/section/div/div/div/p/span
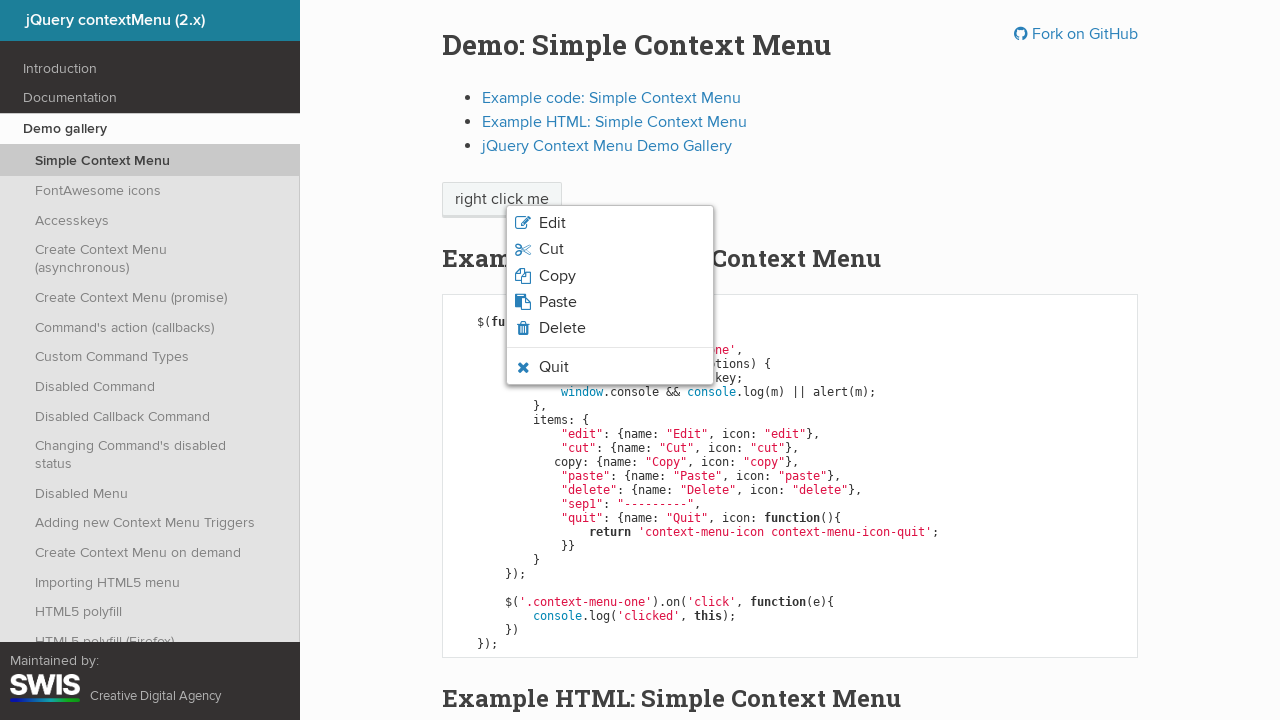

Clicked on the 5th context menu option at (562, 328) on xpath=/html/body/ul/li[5]/span
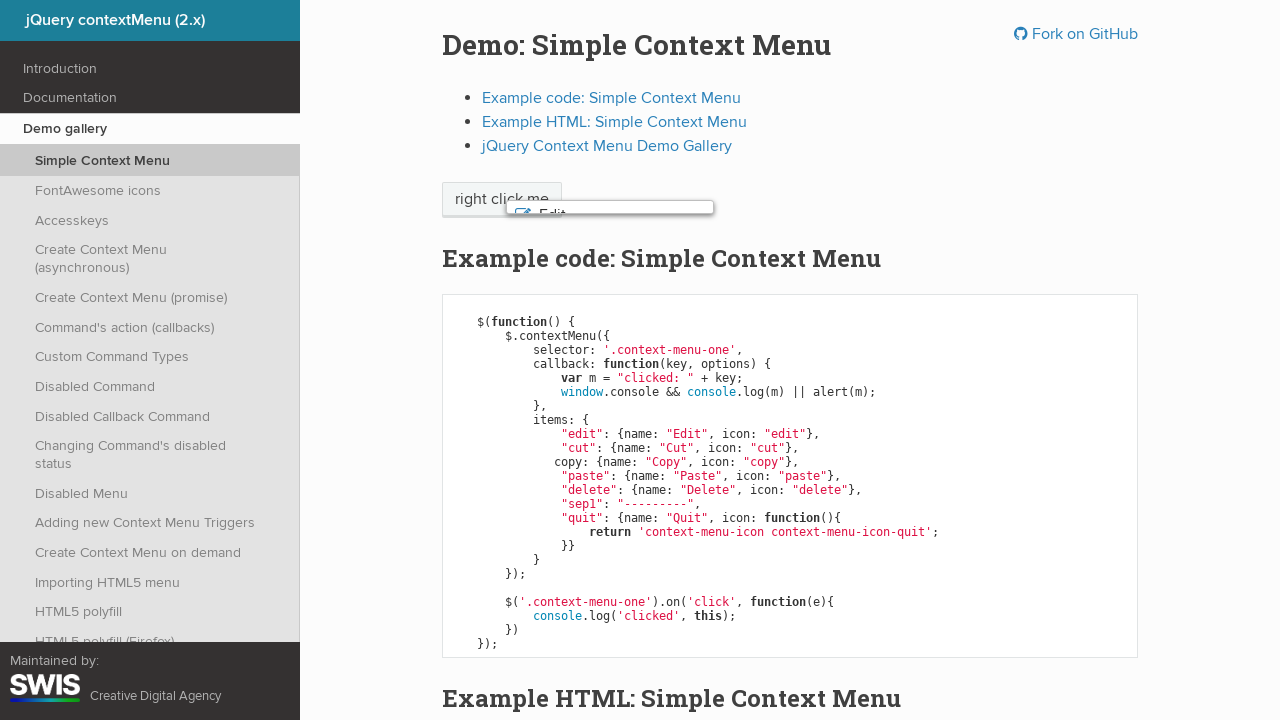

Set up alert dialog handler to dismiss alerts
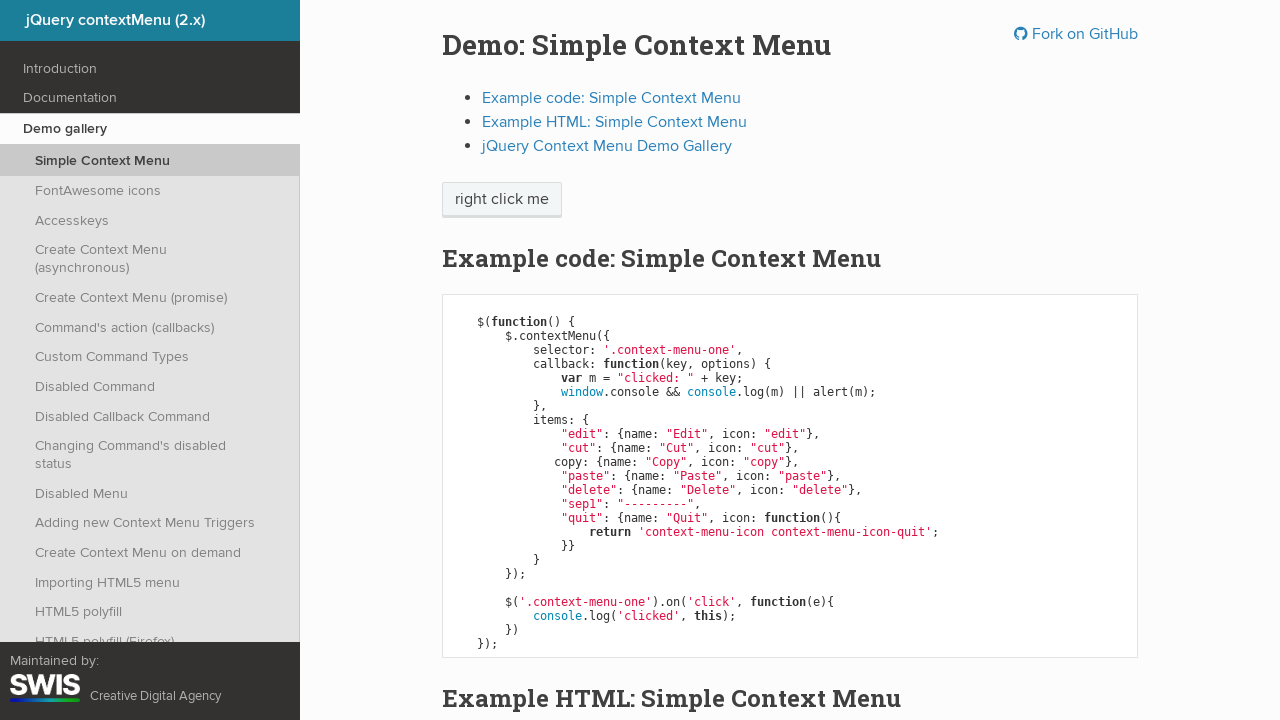

Performed second right-click on the button at (502, 200) on xpath=/html/body/div/section/div/div/div/p/span
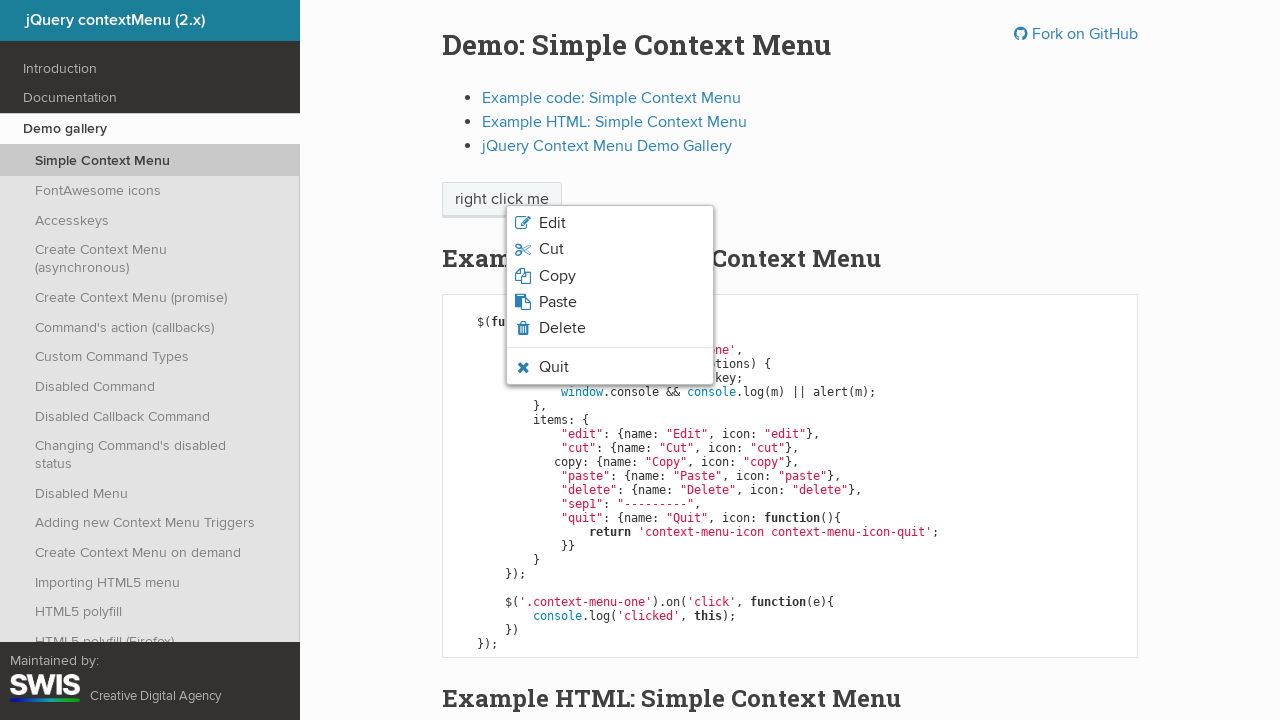

Clicked on the 4th context menu option at (558, 302) on xpath=/html/body/ul/li[4]/span
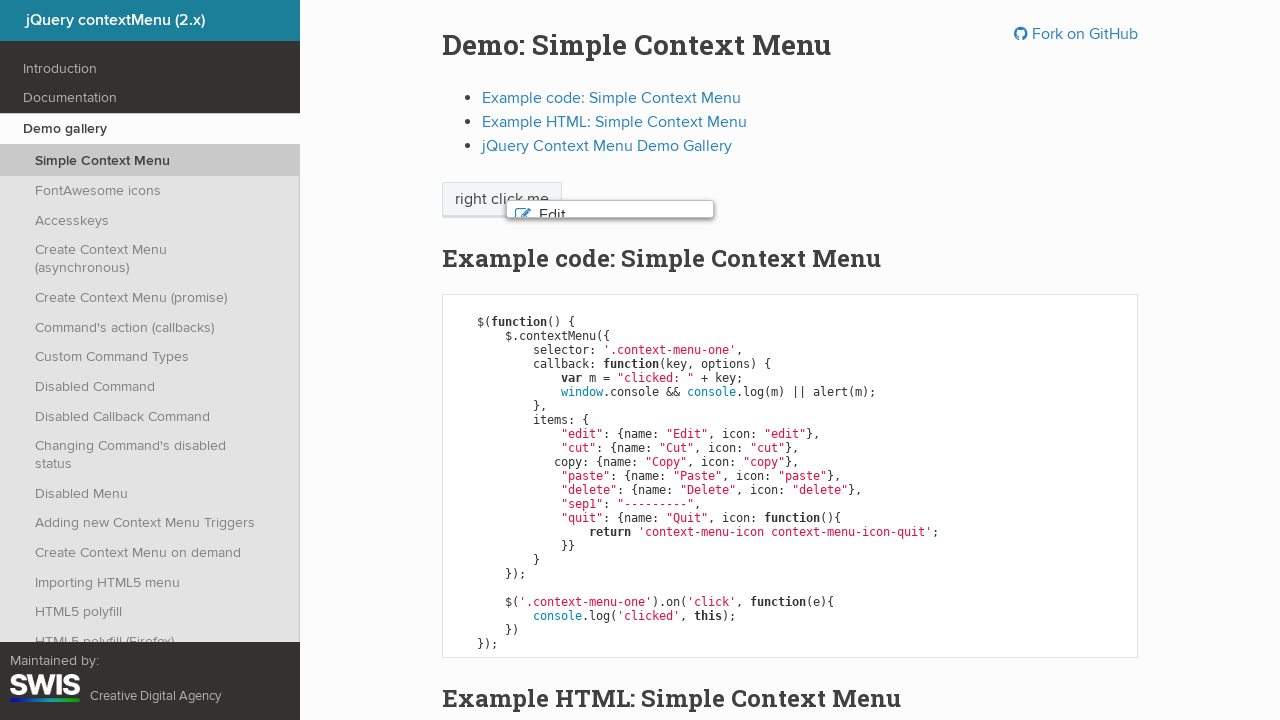

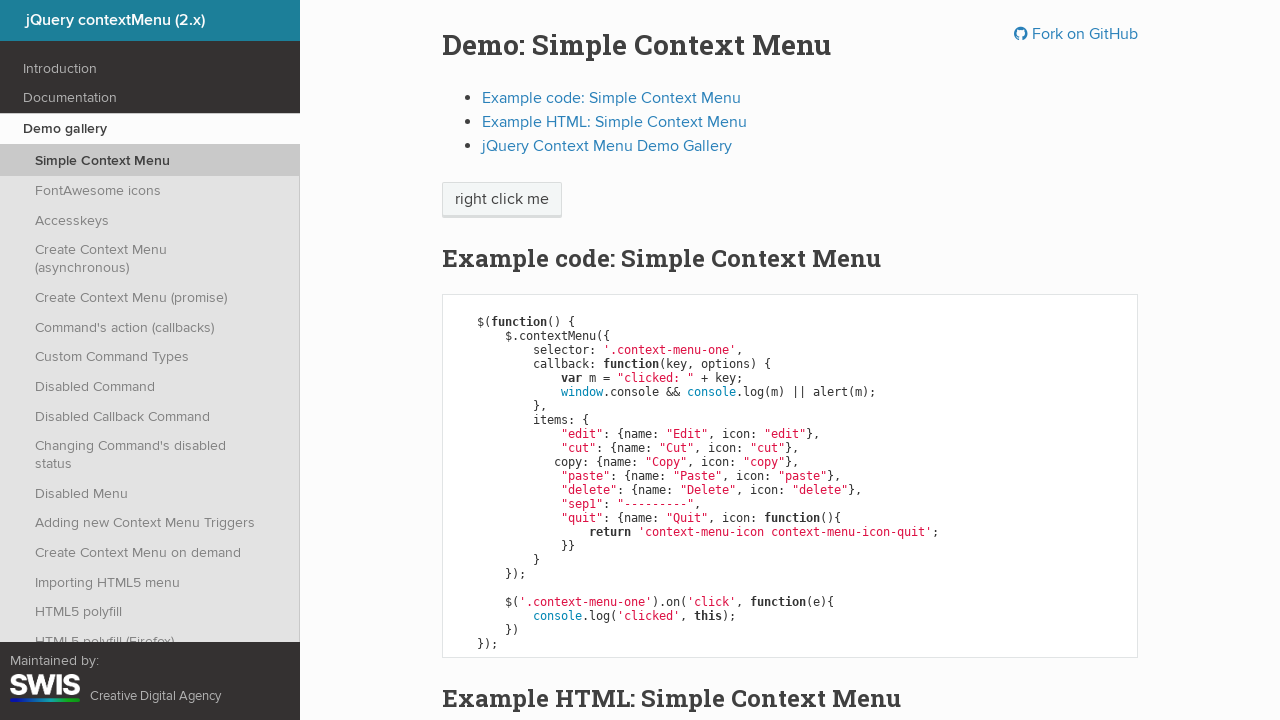